Tests the dynamic controls page by clicking the Remove button and verifying that the "It's gone!" message is displayed after the element is removed

Starting URL: https://the-internet.herokuapp.com/dynamic_controls

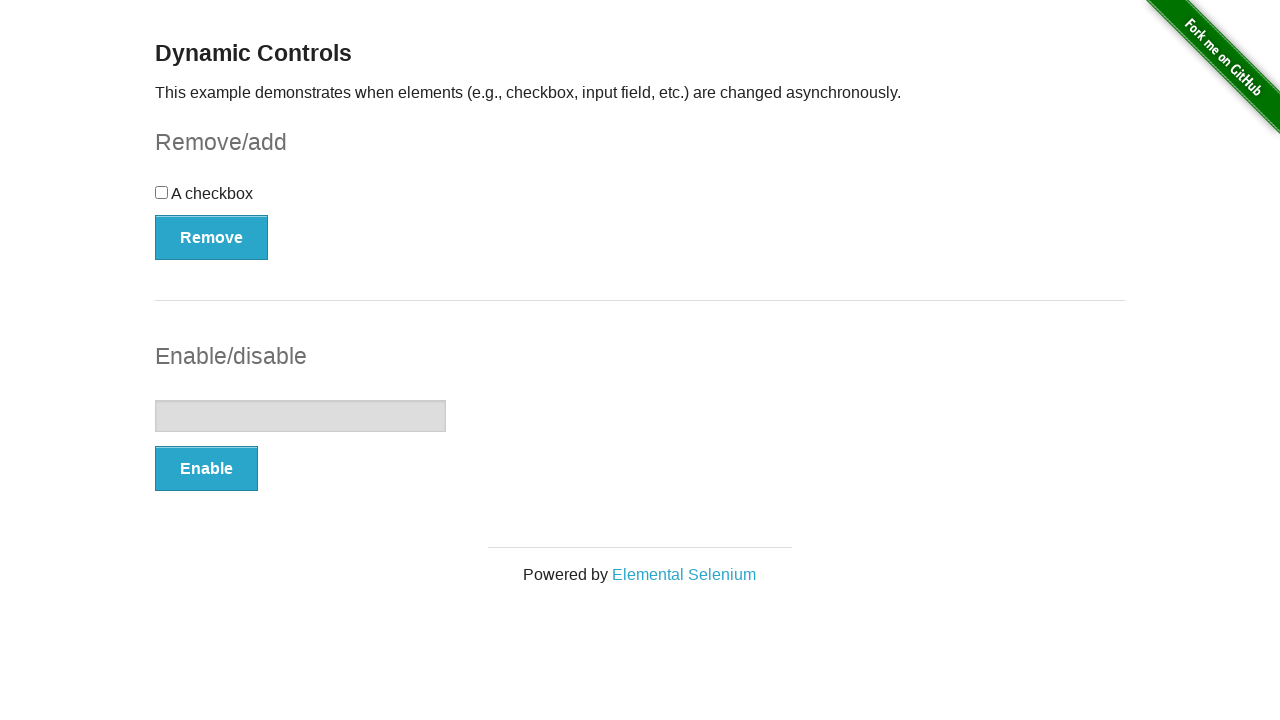

Navigated to dynamic controls page
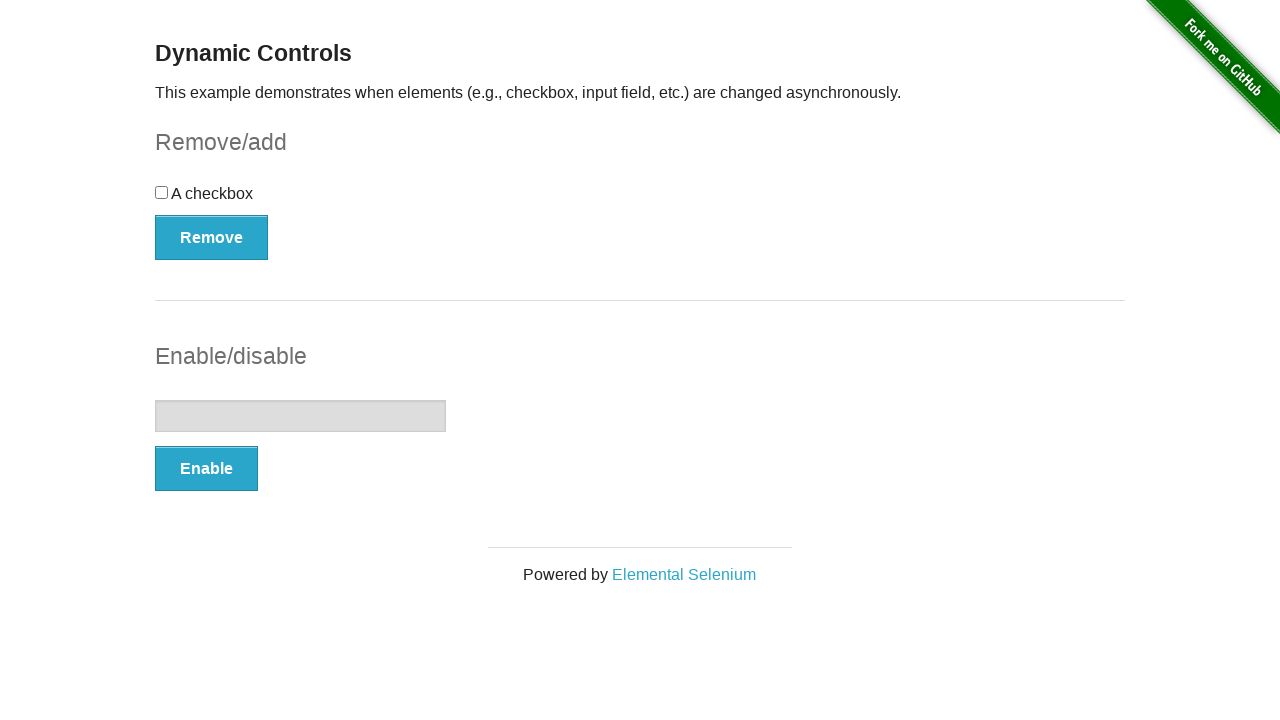

Clicked the Remove button at (212, 237) on xpath=//*[.='Remove']
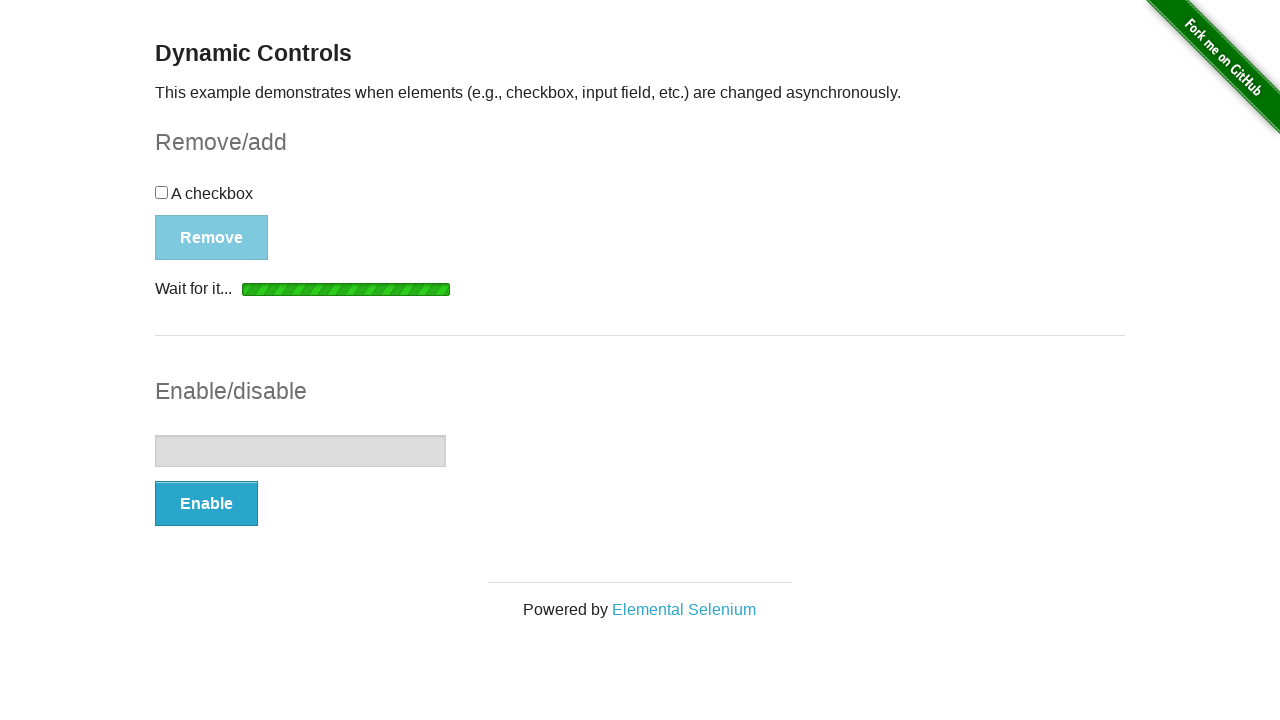

Waited for 'It's gone!' message to appear
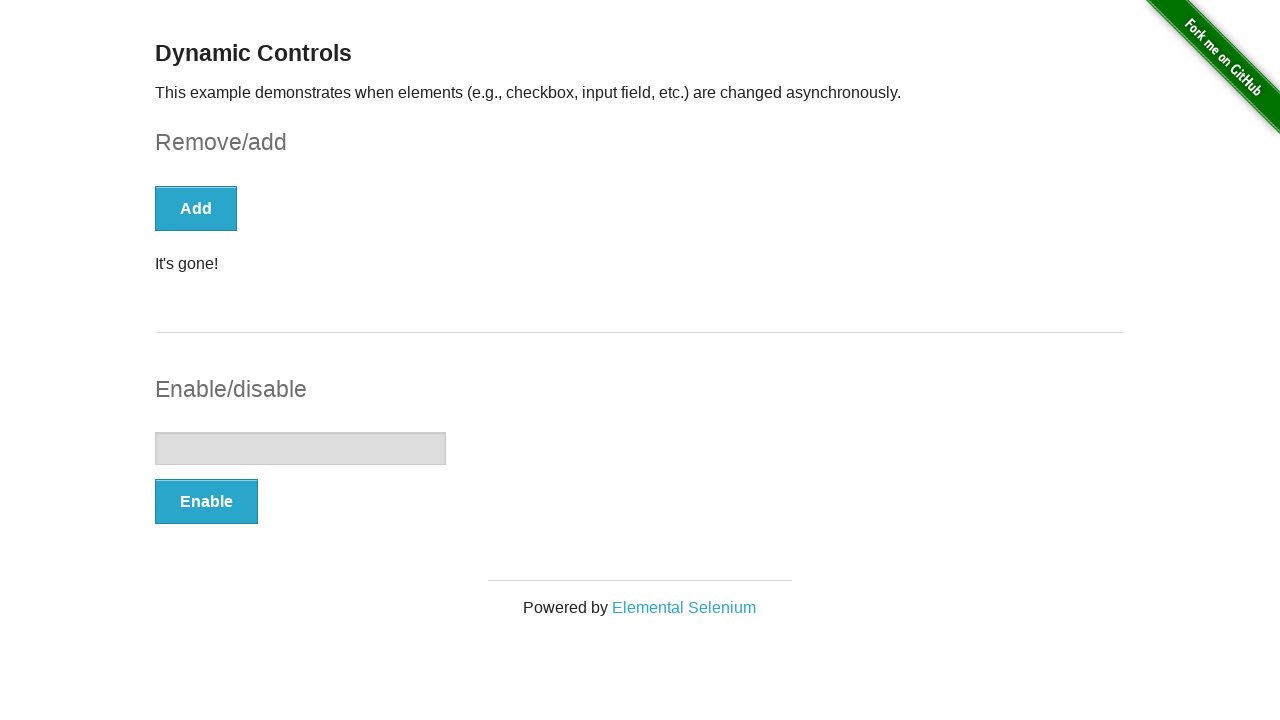

Located the 'It's gone!' message element
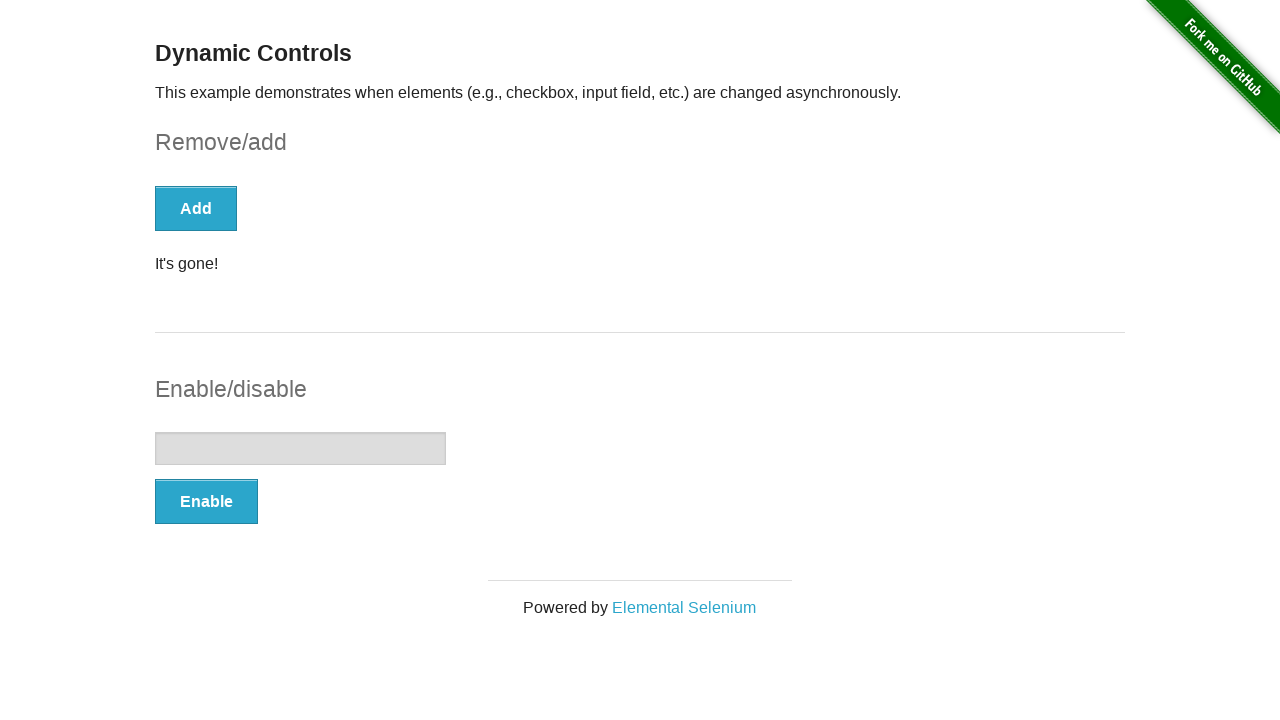

Verified that 'It's gone!' message is visible
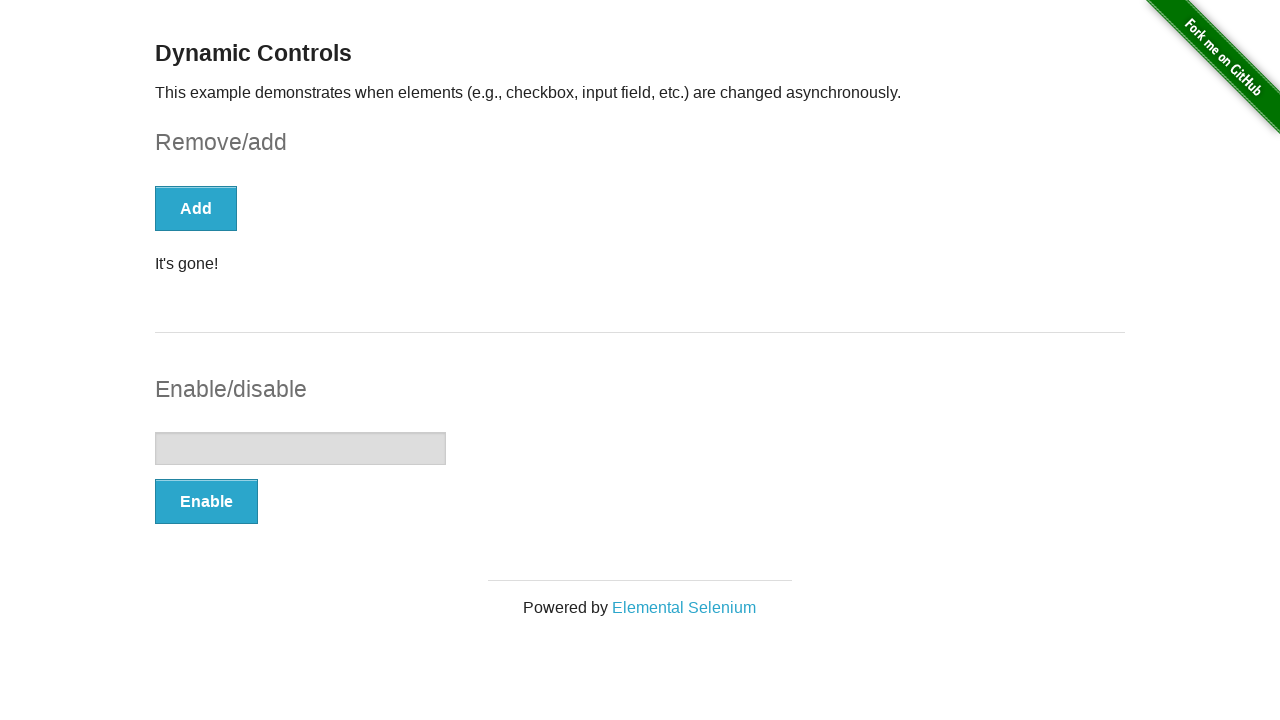

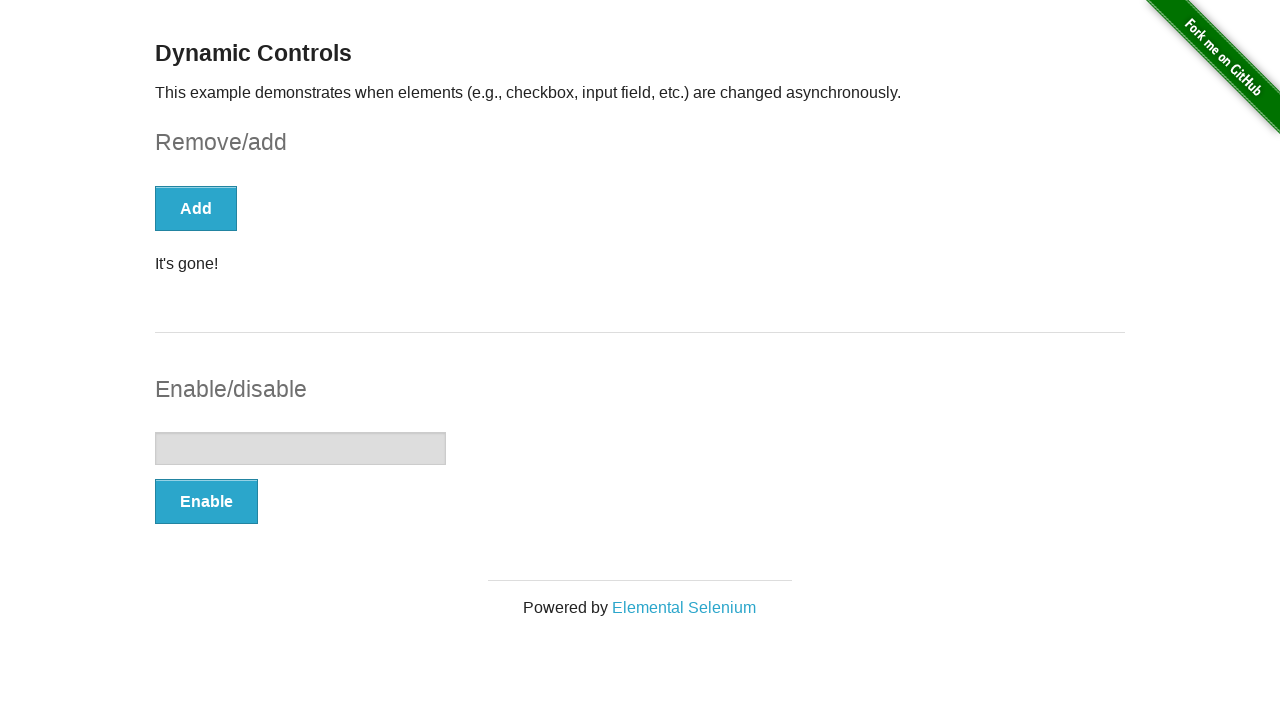